Navigates to Form Authentication page and verifies the page title

Starting URL: https://the-internet.herokuapp.com/

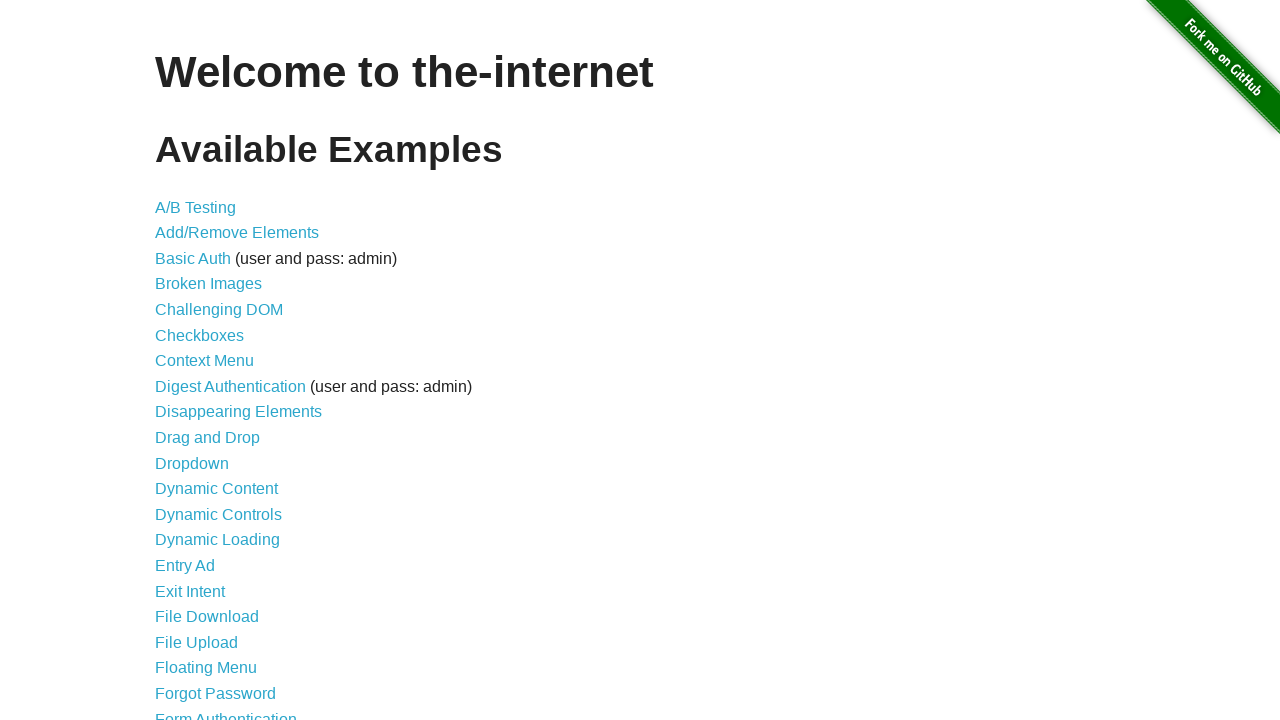

Clicked on Form Authentication link at (226, 712) on xpath=//a[normalize-space()='Form Authentication']
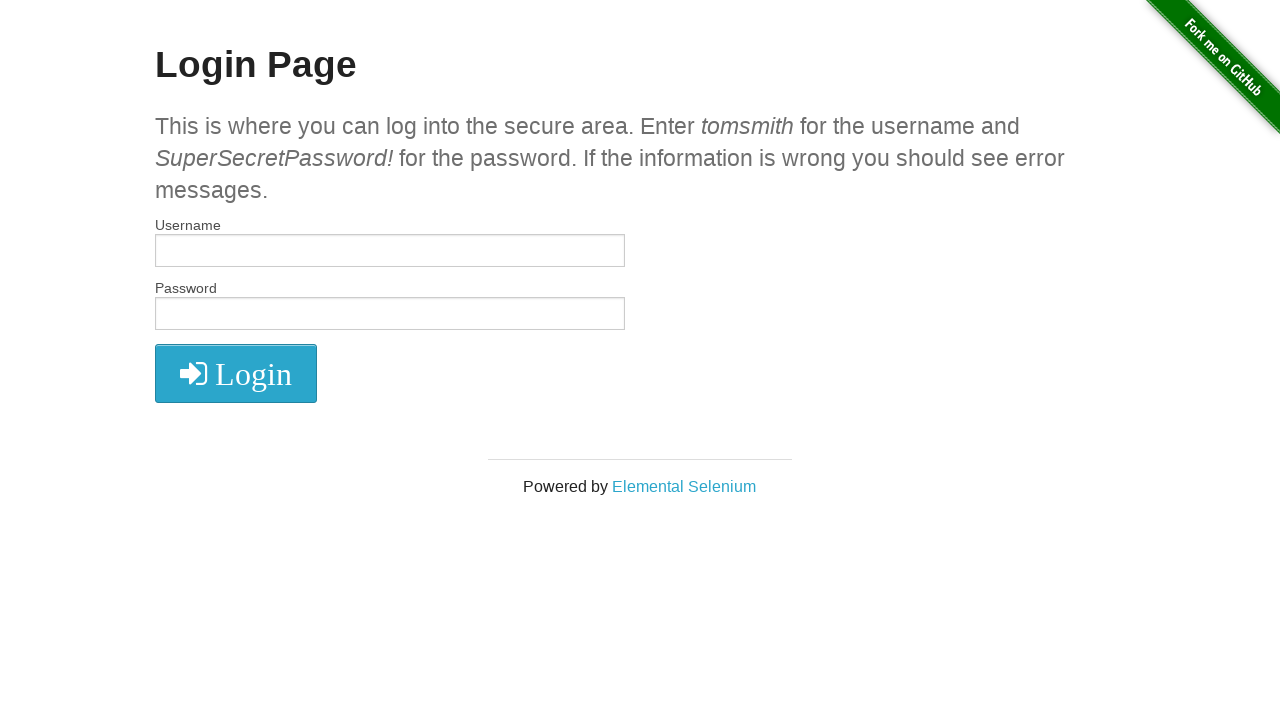

Form Authentication page loaded (domcontentloaded)
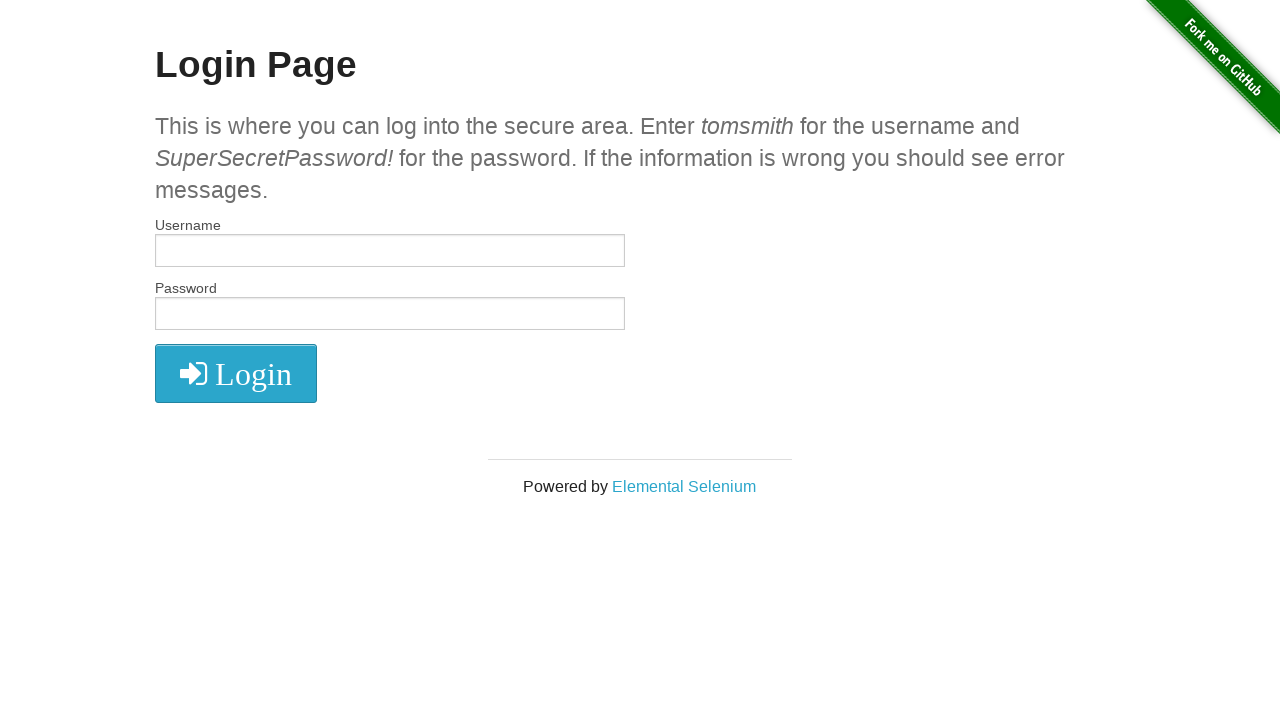

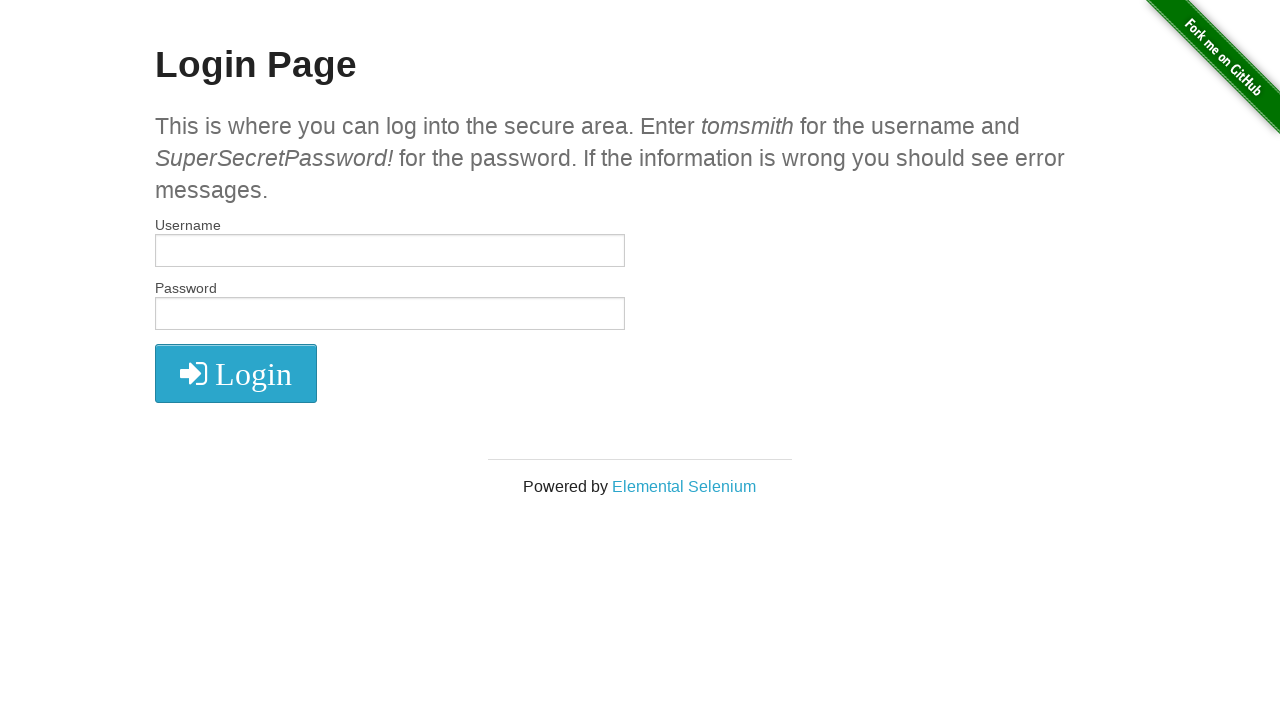